Tests dynamic loading functionality by clicking a Start button and waiting for "Hello World!" text to appear on the page

Starting URL: http://the-internet.herokuapp.com/dynamic_loading/2

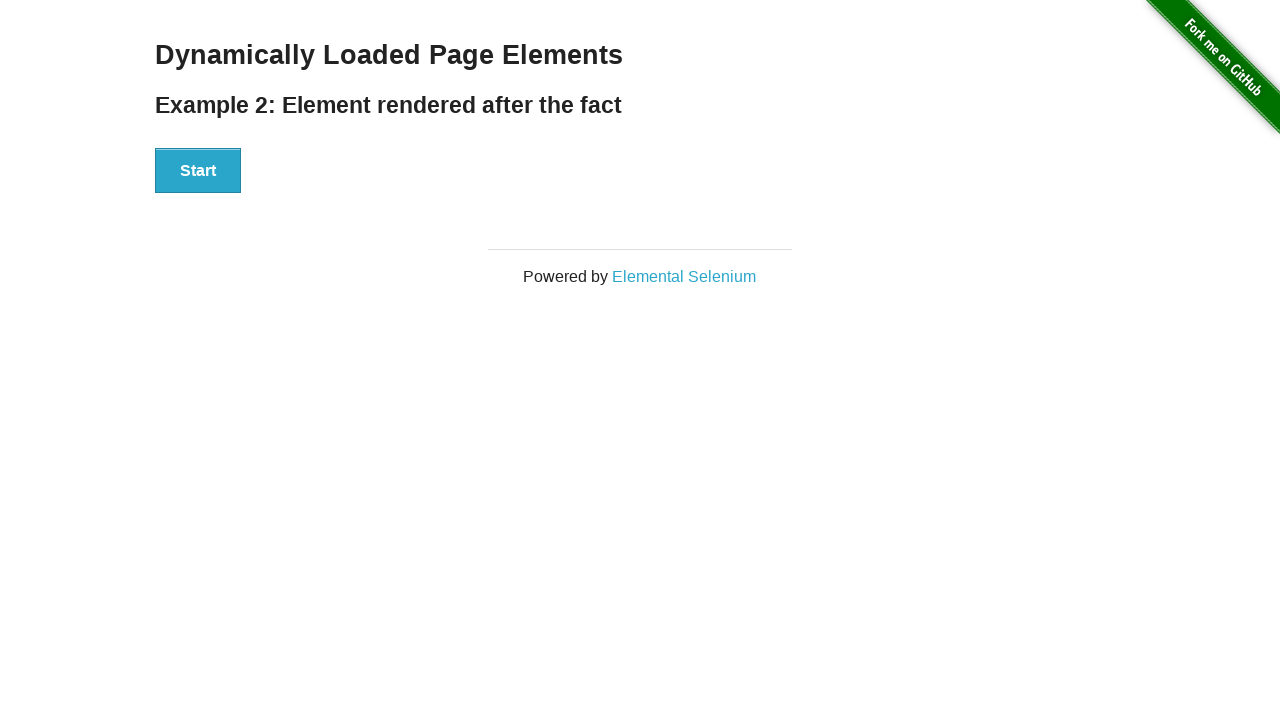

Clicked Start button to begin dynamic loading at (198, 171) on xpath=//button[contains(text(),'Start')]
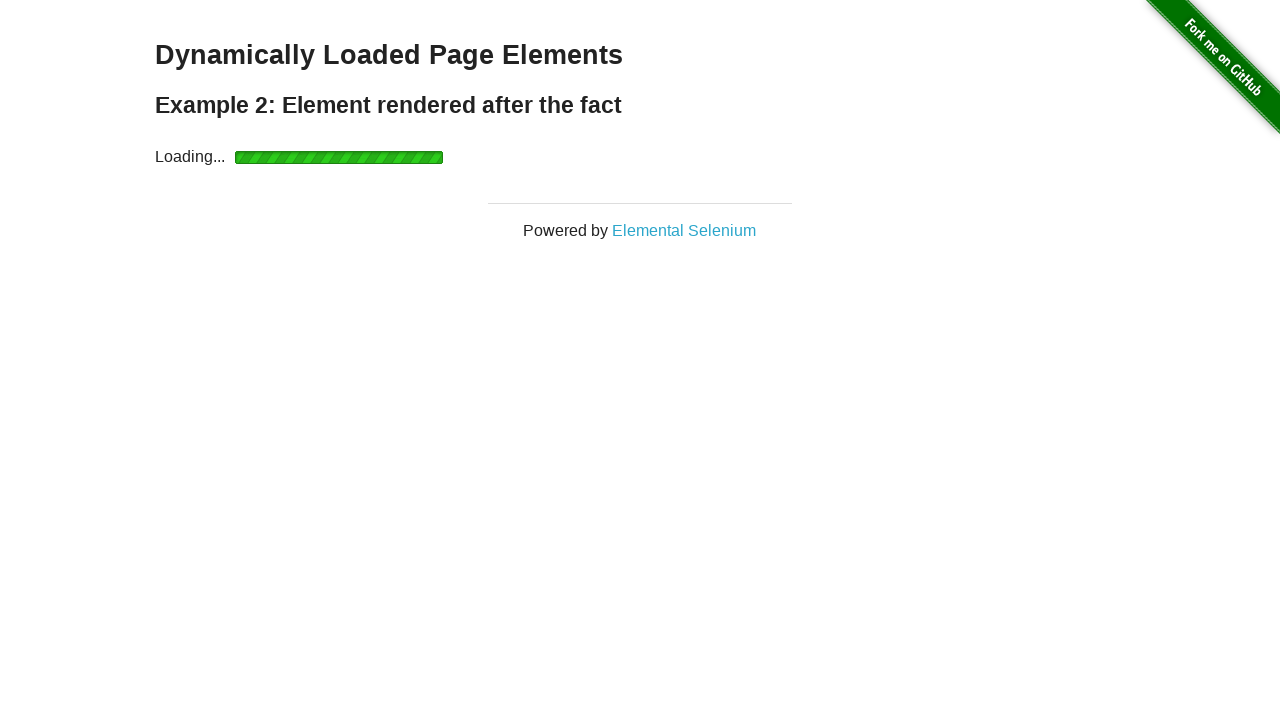

Waited for 'Hello World!' text to appear on the page
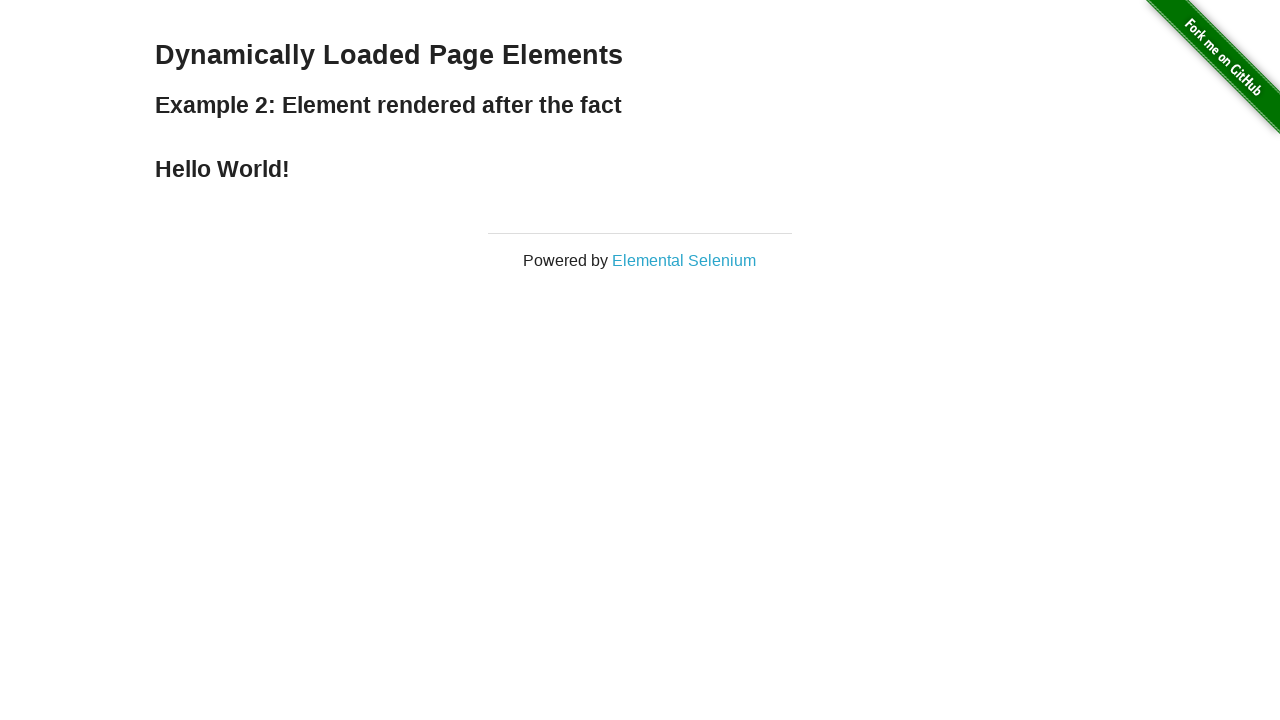

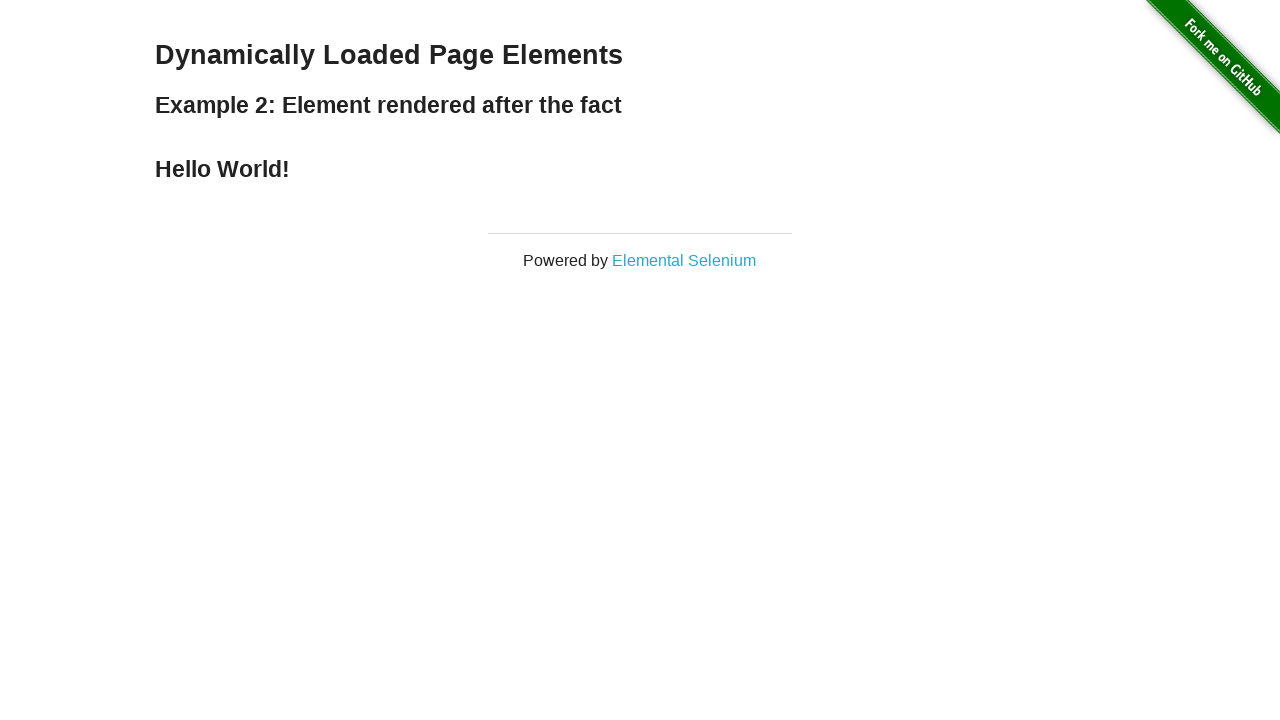